Tests that the Clear completed button displays correct text after completing an item

Starting URL: https://demo.playwright.dev/todomvc

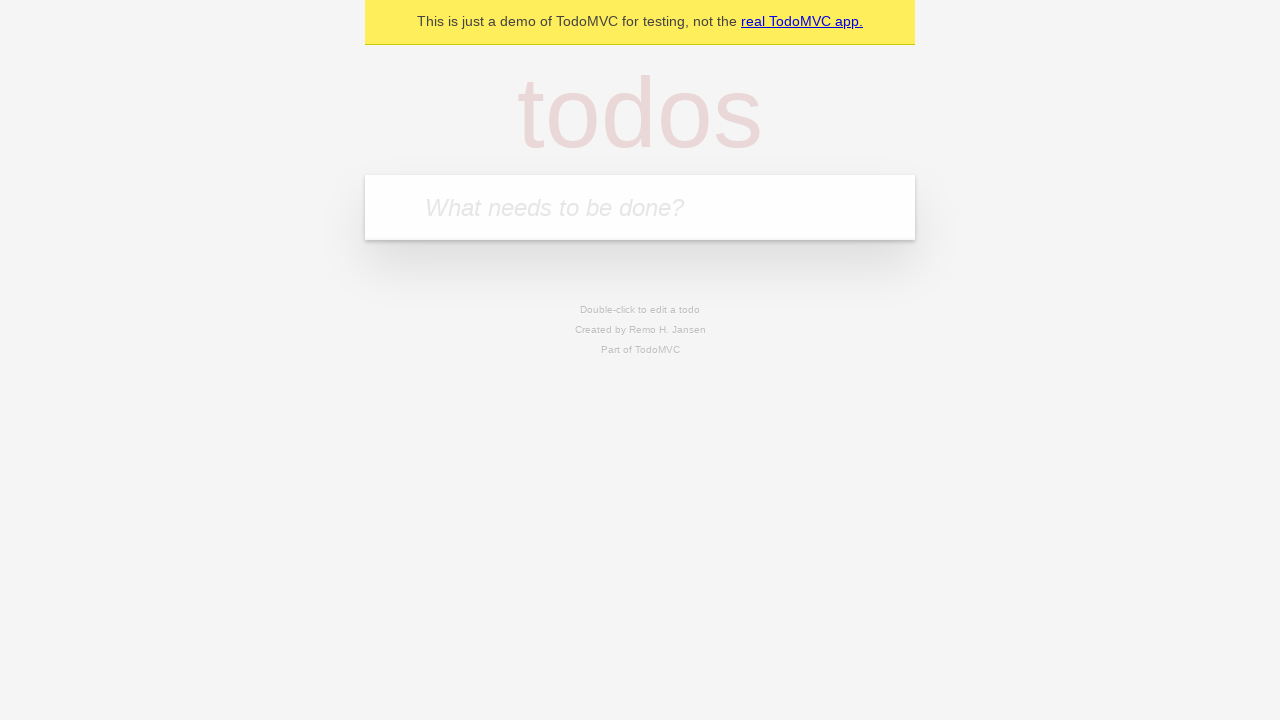

Filled todo input with 'buy some cheese' on internal:attr=[placeholder="What needs to be done?"i]
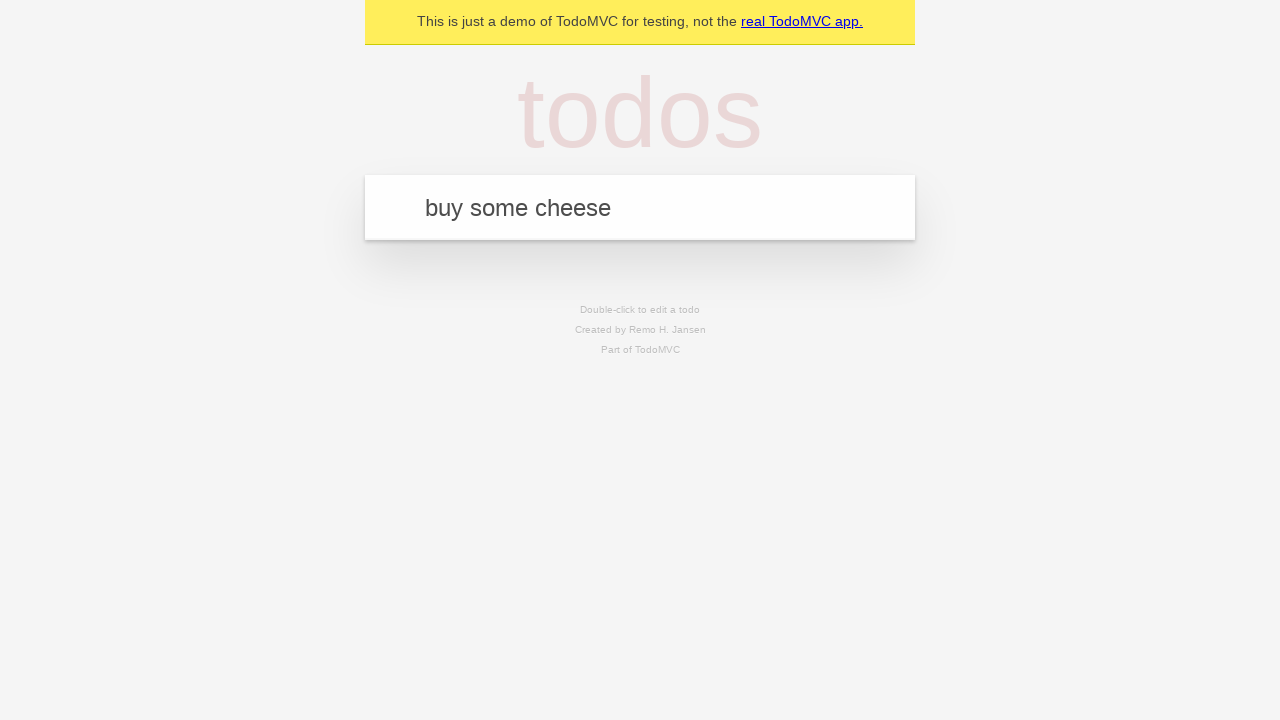

Pressed Enter to create todo 'buy some cheese' on internal:attr=[placeholder="What needs to be done?"i]
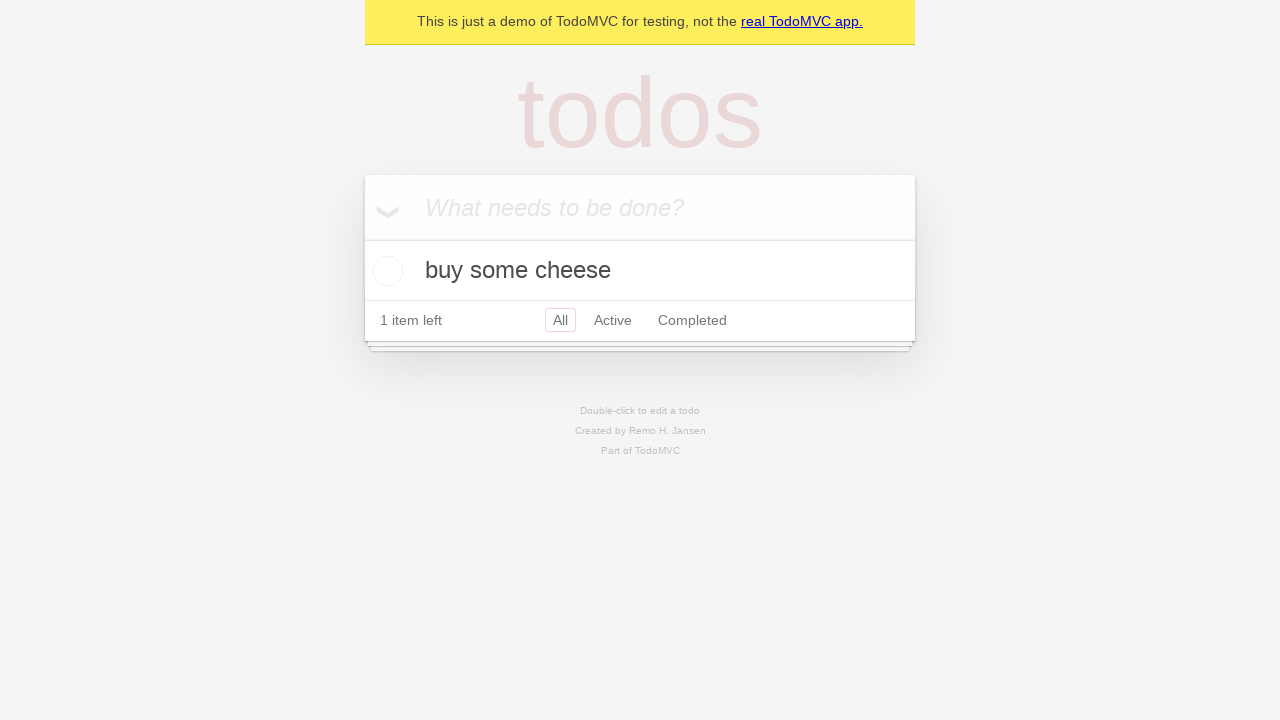

Filled todo input with 'feed the cat' on internal:attr=[placeholder="What needs to be done?"i]
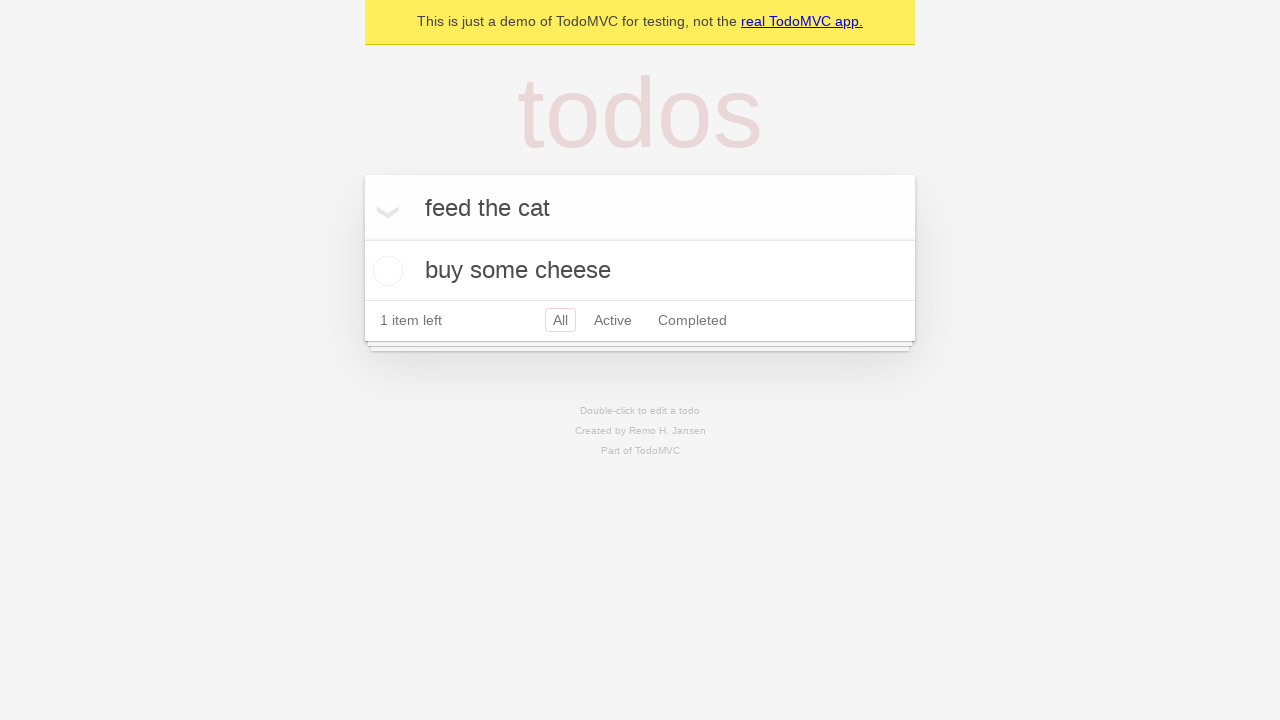

Pressed Enter to create todo 'feed the cat' on internal:attr=[placeholder="What needs to be done?"i]
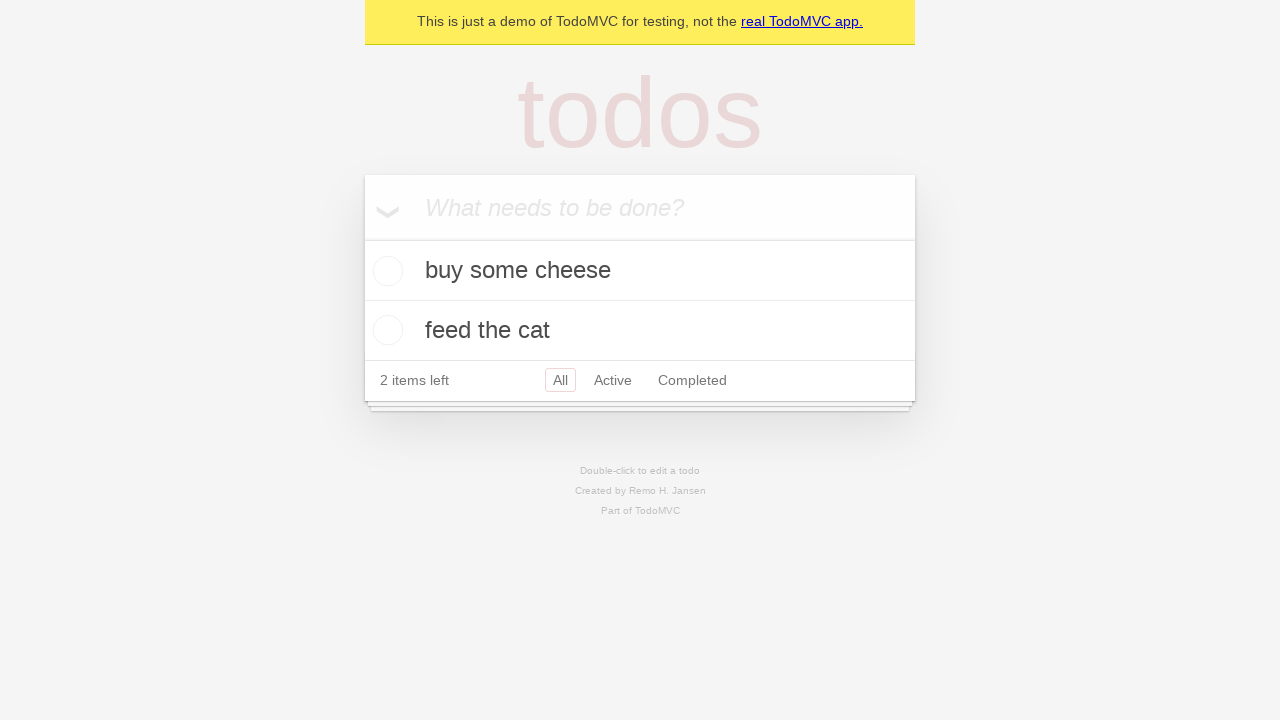

Filled todo input with 'book a doctors appointment' on internal:attr=[placeholder="What needs to be done?"i]
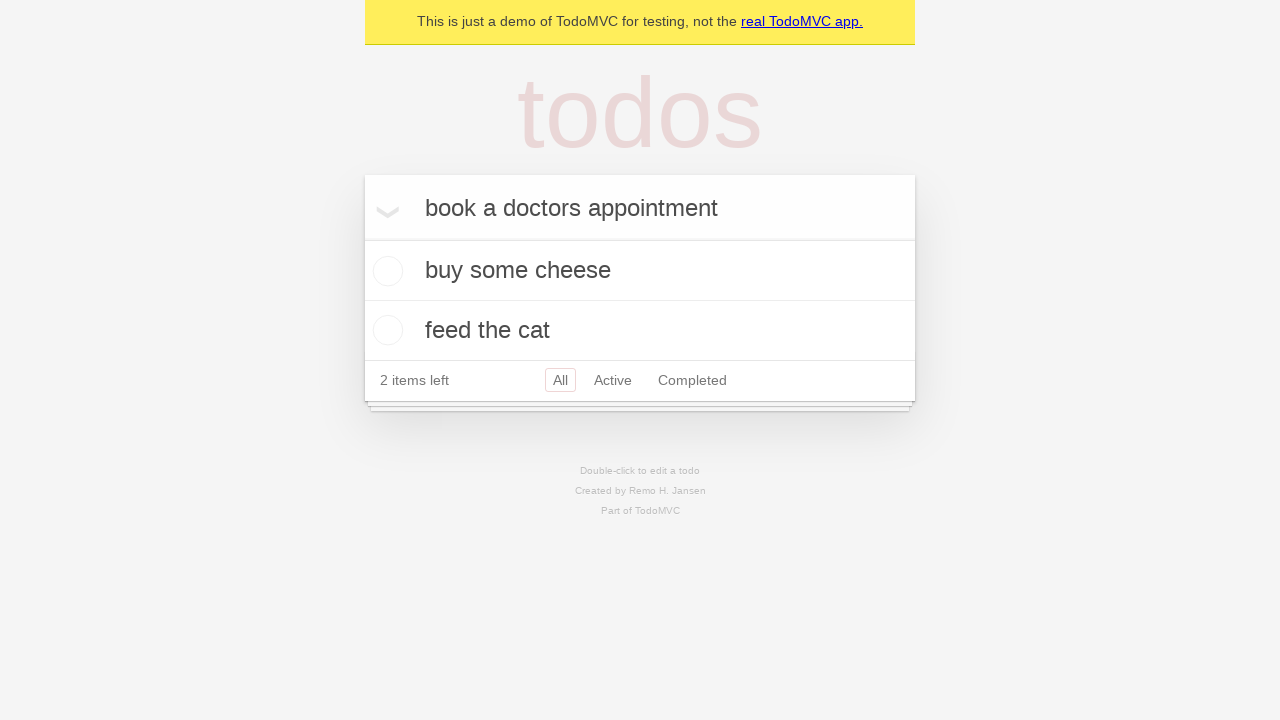

Pressed Enter to create todo 'book a doctors appointment' on internal:attr=[placeholder="What needs to be done?"i]
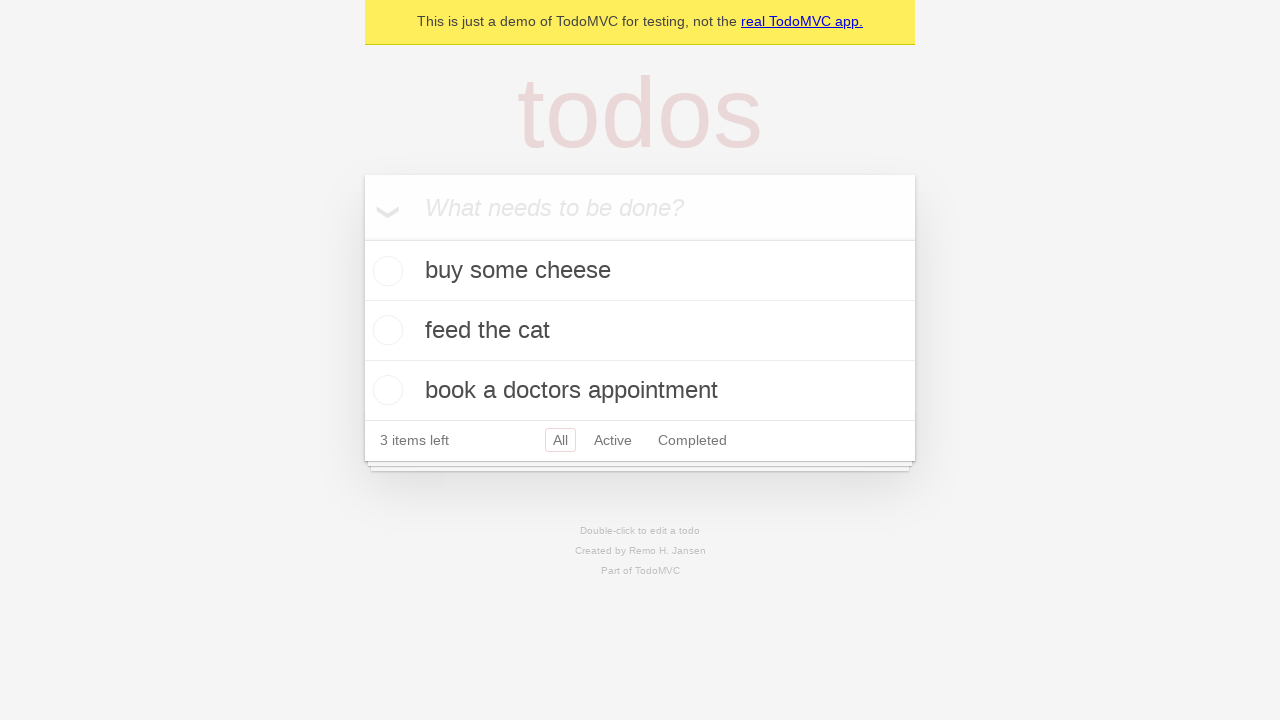

All 3 todo items loaded
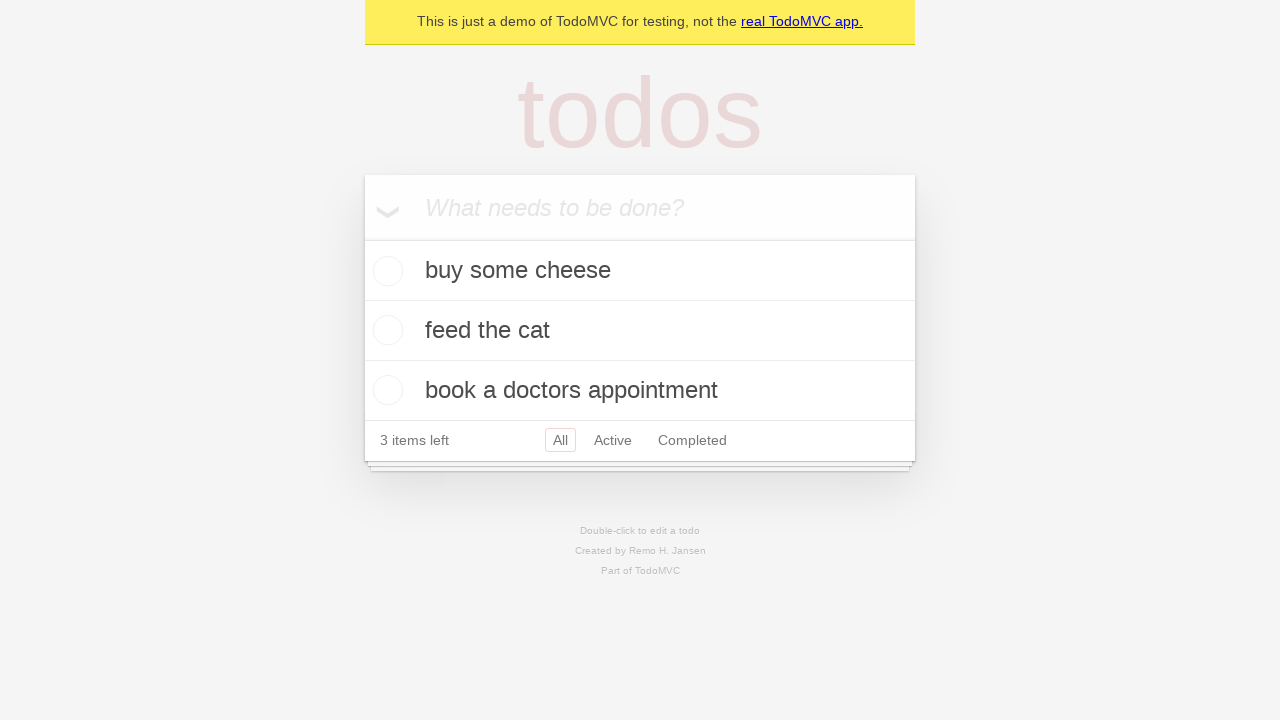

Checked the first todo item as completed at (385, 271) on .todo-list li .toggle >> nth=0
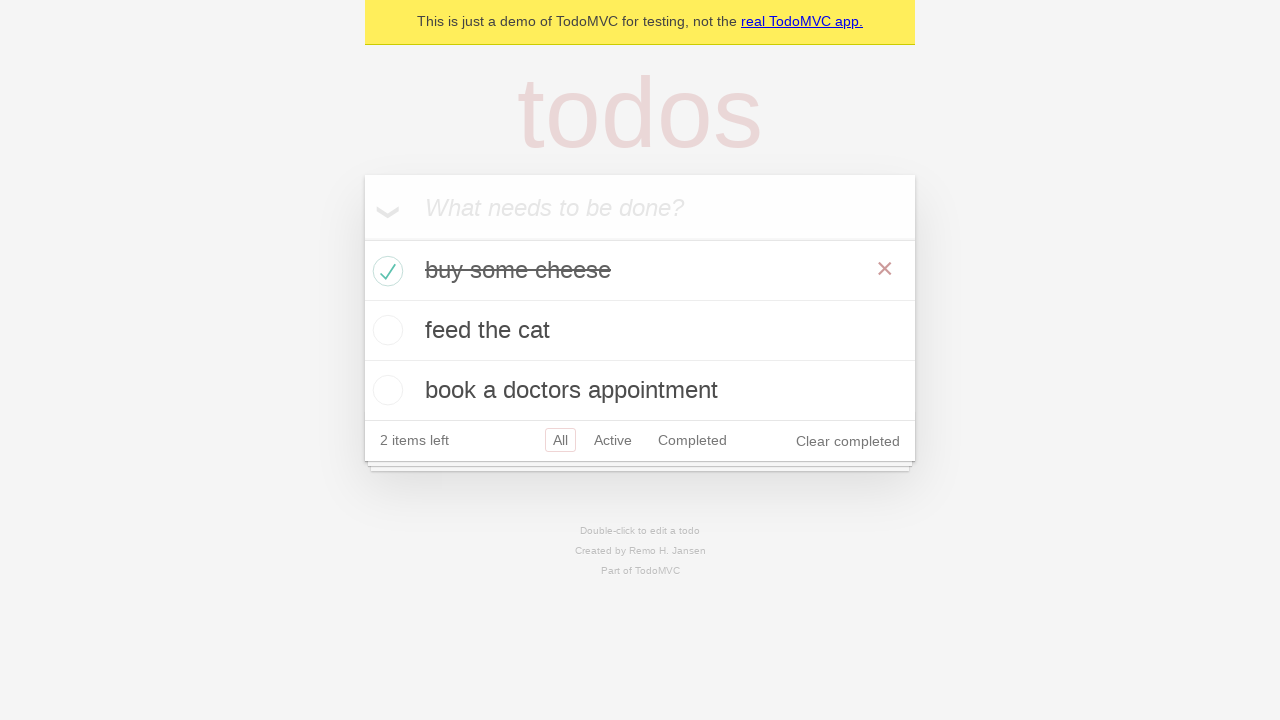

Clear completed button appeared and is visible
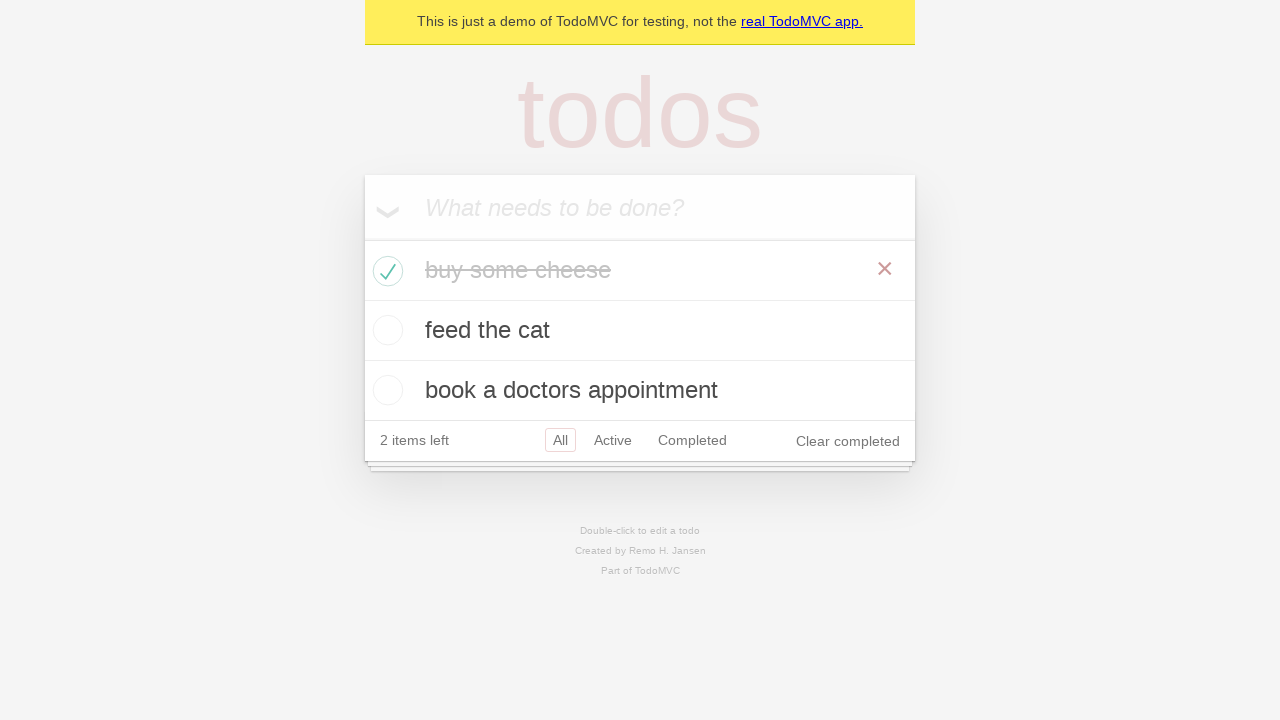

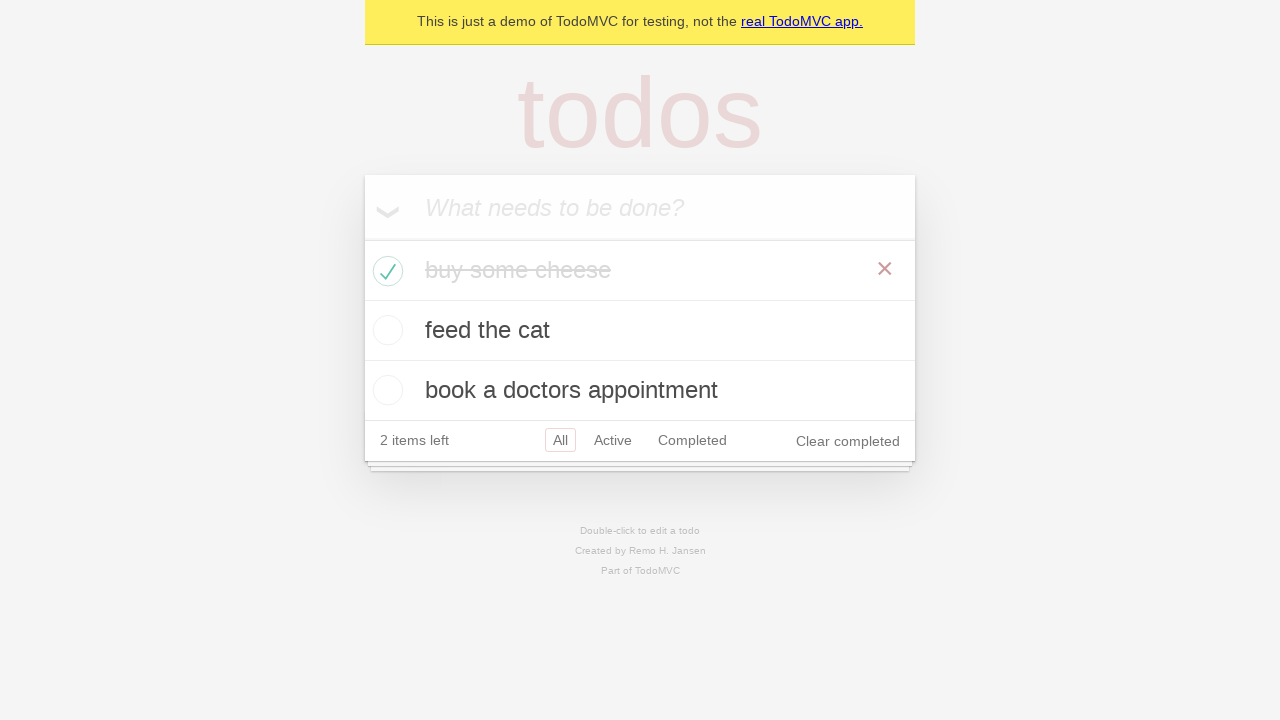